Tests a form that requires calculating a mathematical value based on page input, filling the answer, checking a checkbox, selecting a radio button, and submitting the form

Starting URL: https://SunInJuly.github.io/execute_script.html

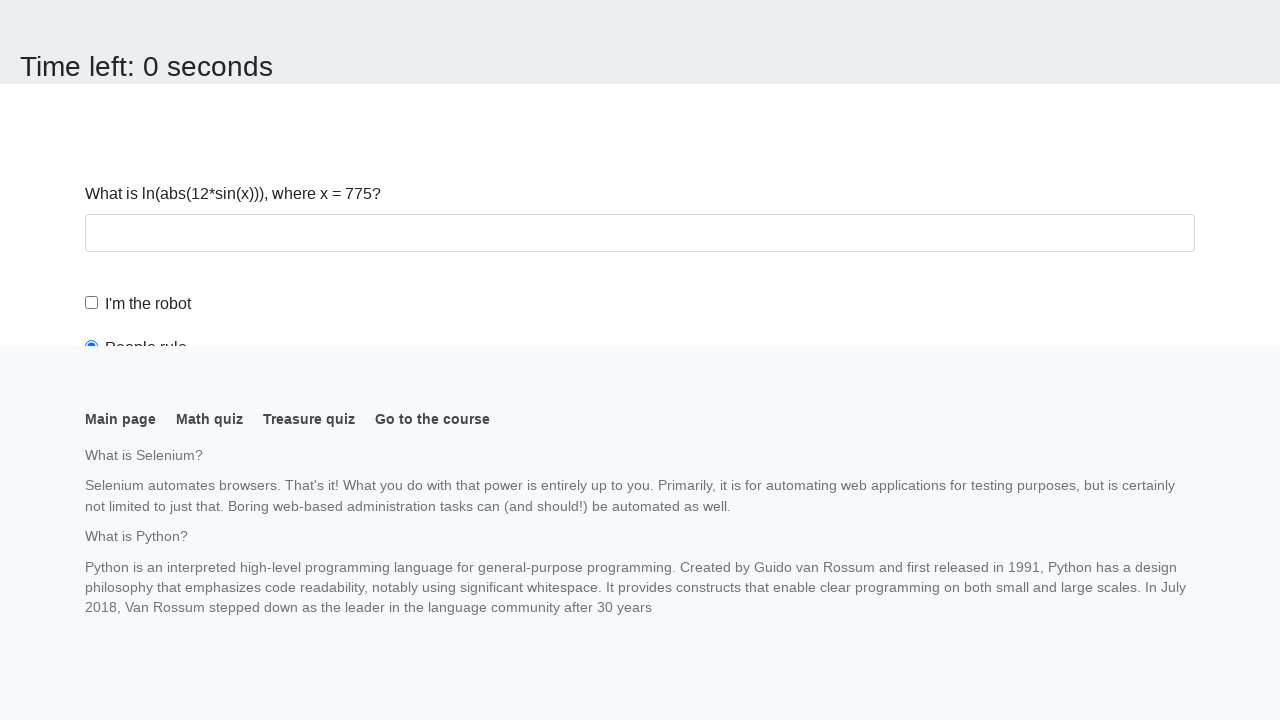

Navigated to calculator form page
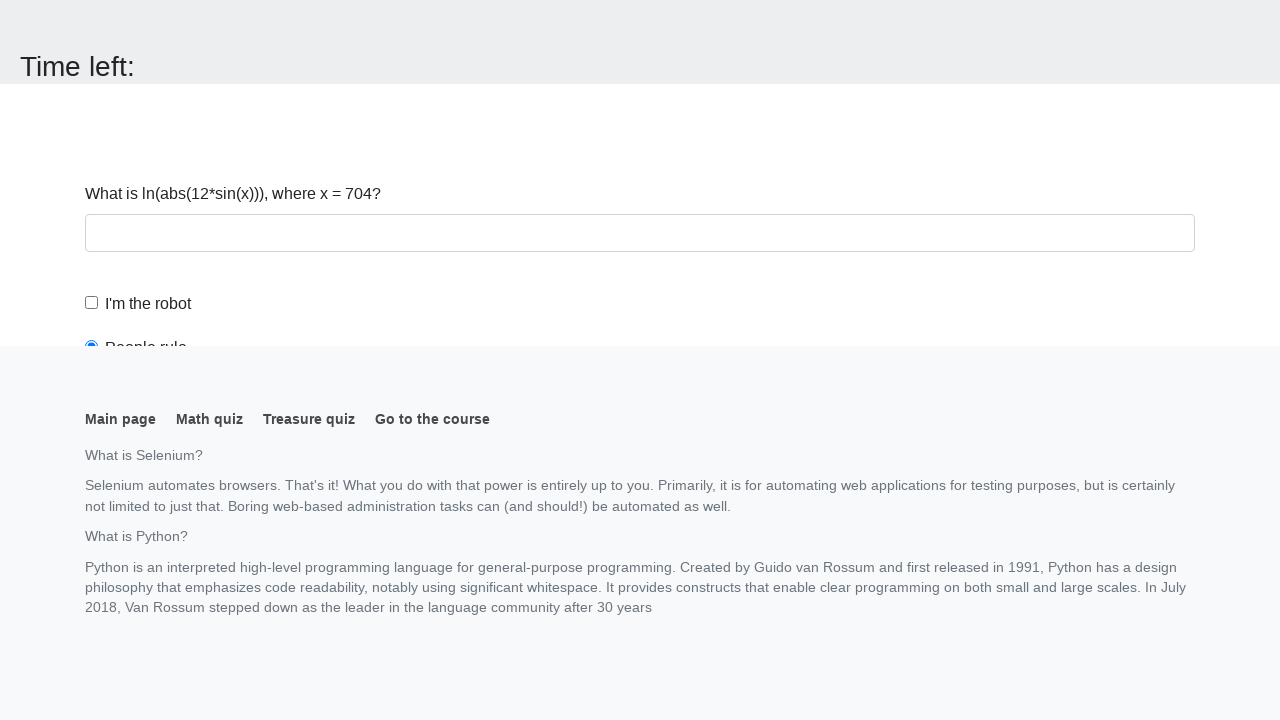

Retrieved input value from page
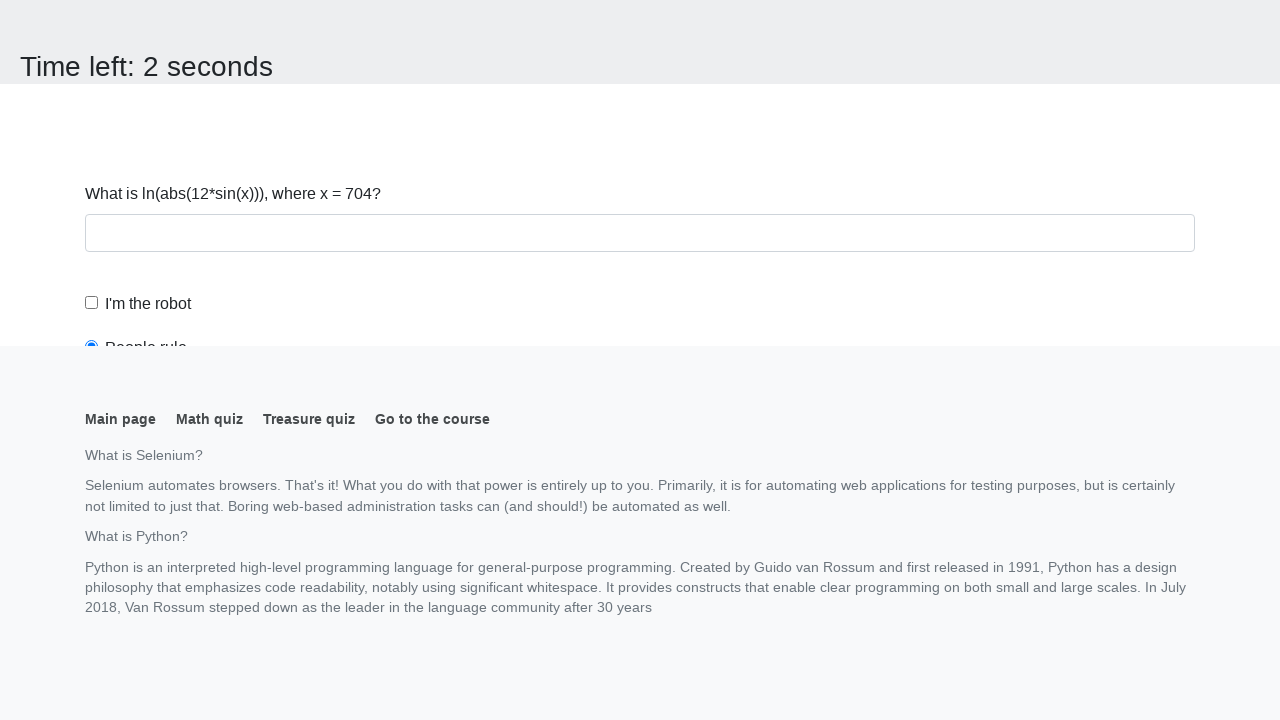

Calculated mathematical answer using formula: log(abs(12*sin(x)))
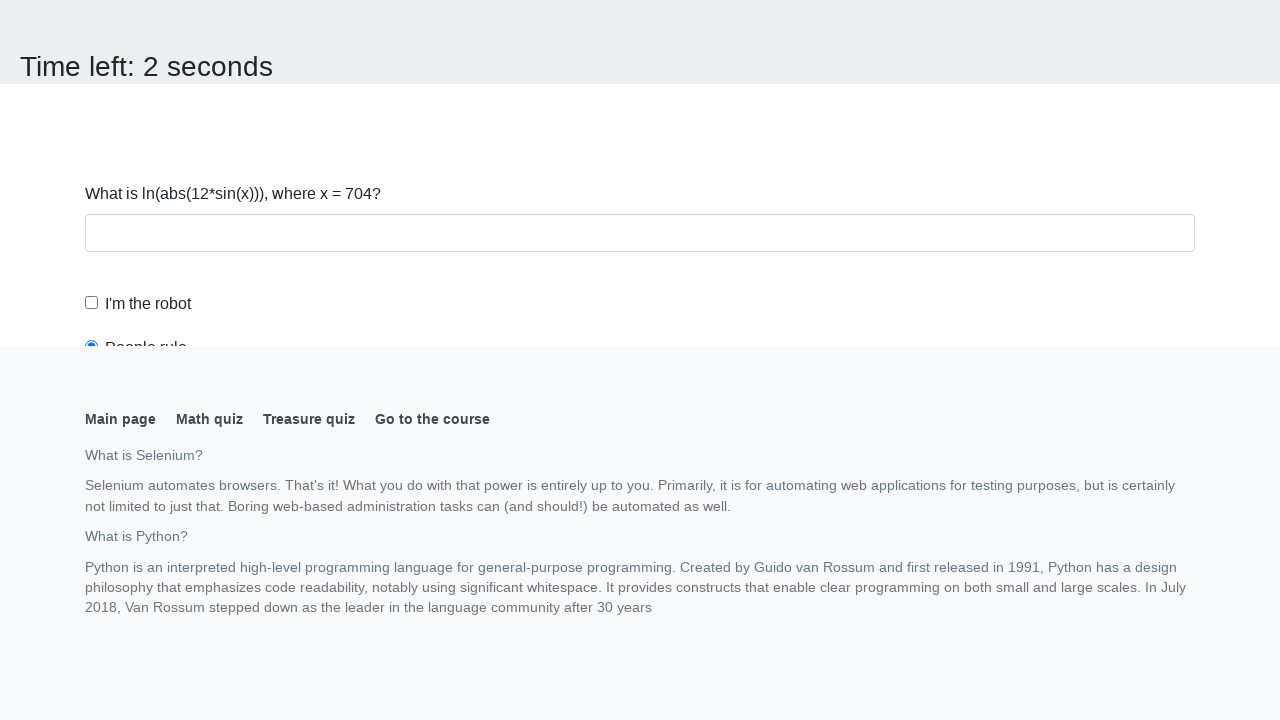

Filled answer field with calculated value on #answer
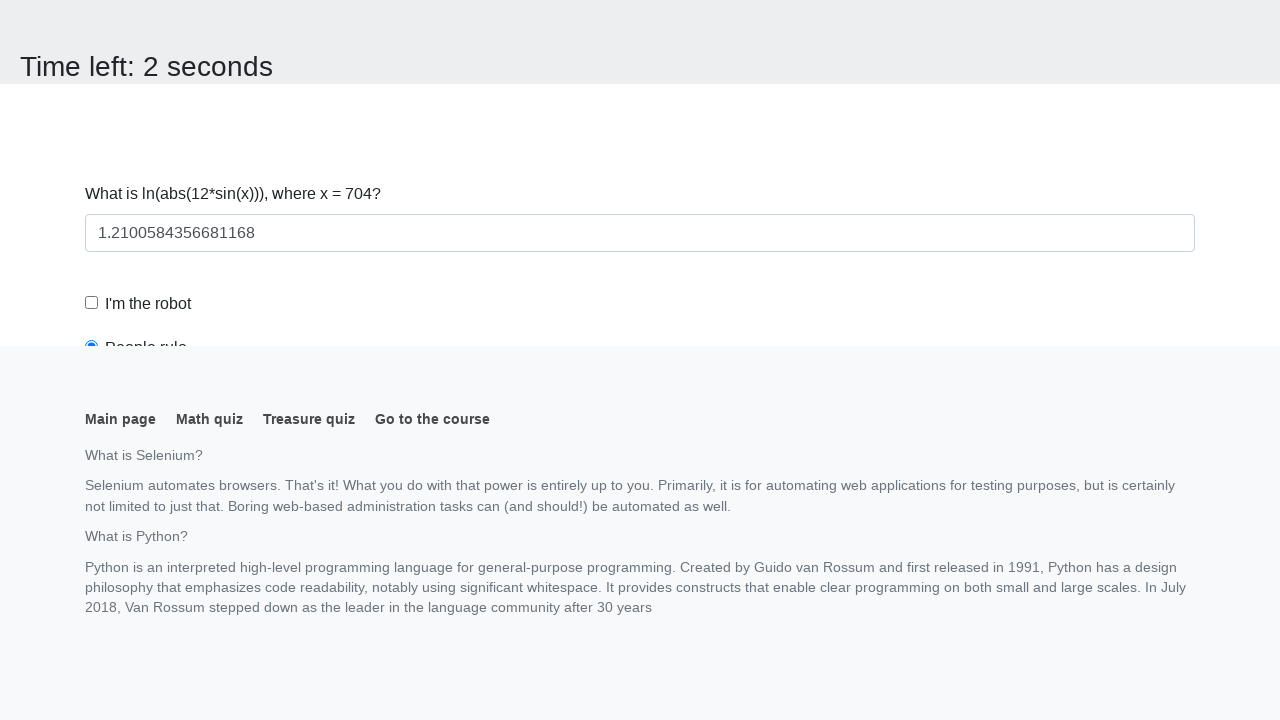

Checked the robot checkbox at (92, 303) on #robotCheckbox
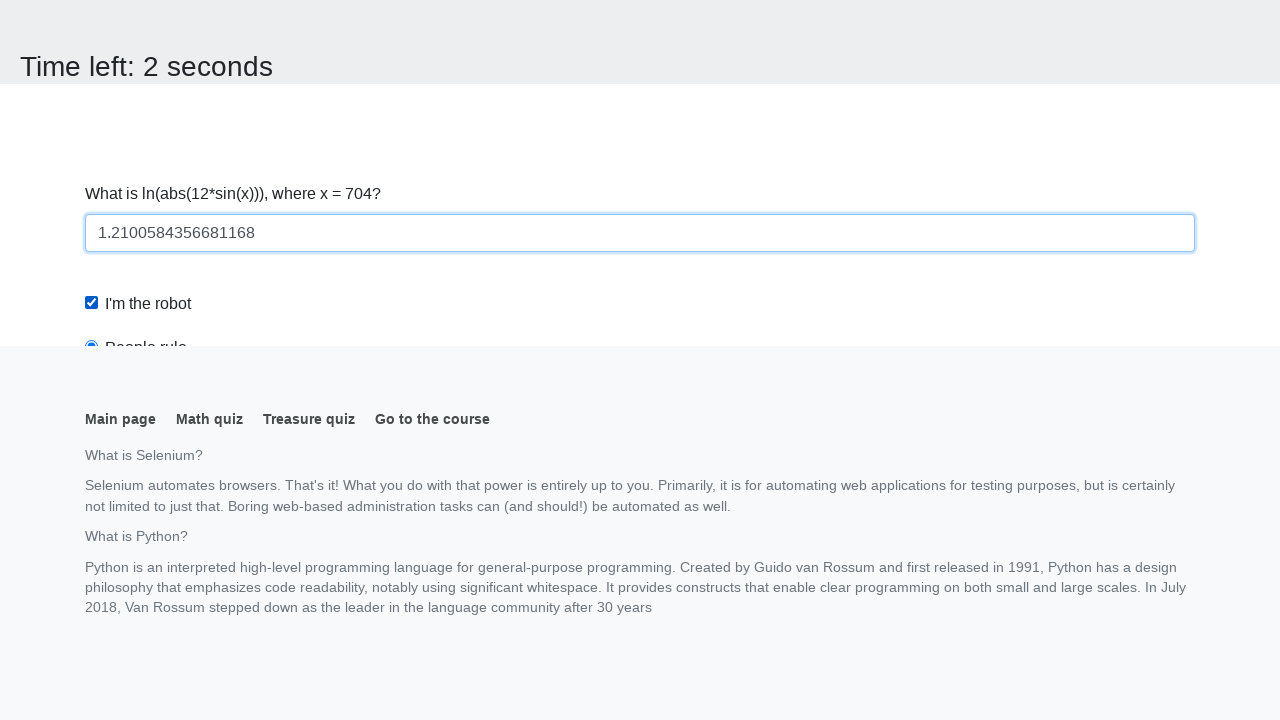

Scrolled to radio button
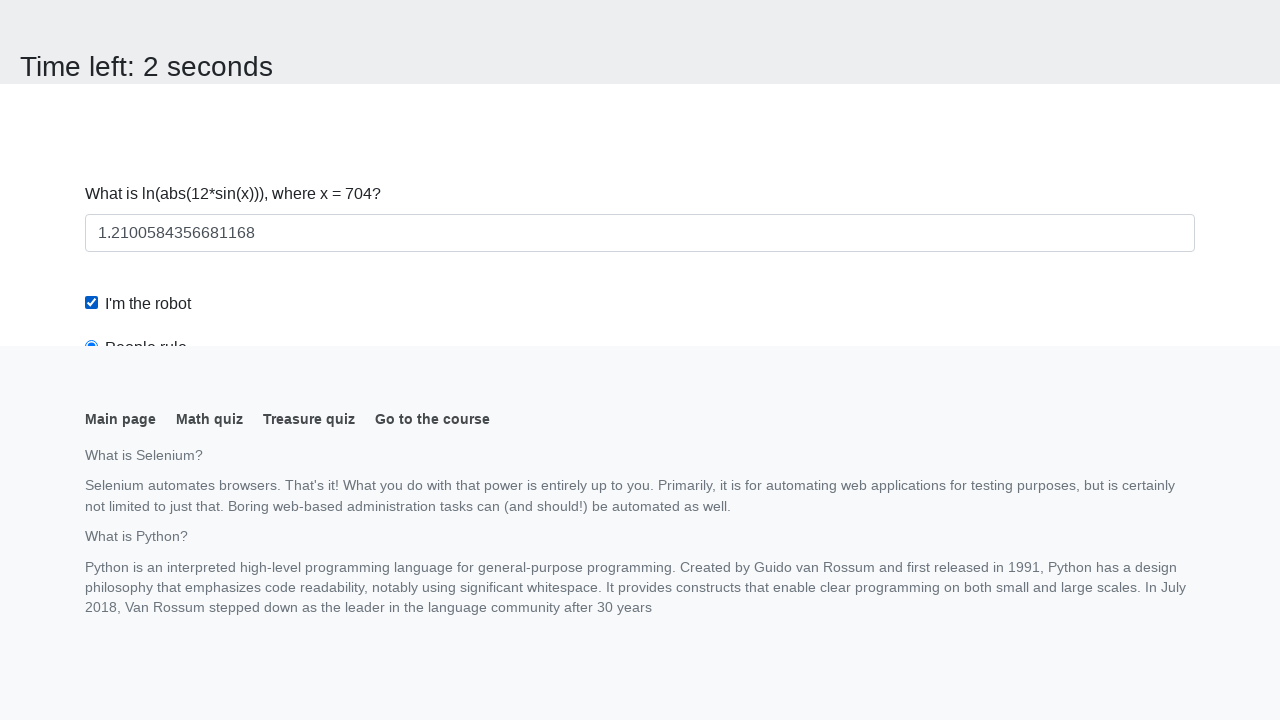

Selected the 'robots rule' radio button at (92, 7) on #robotsRule
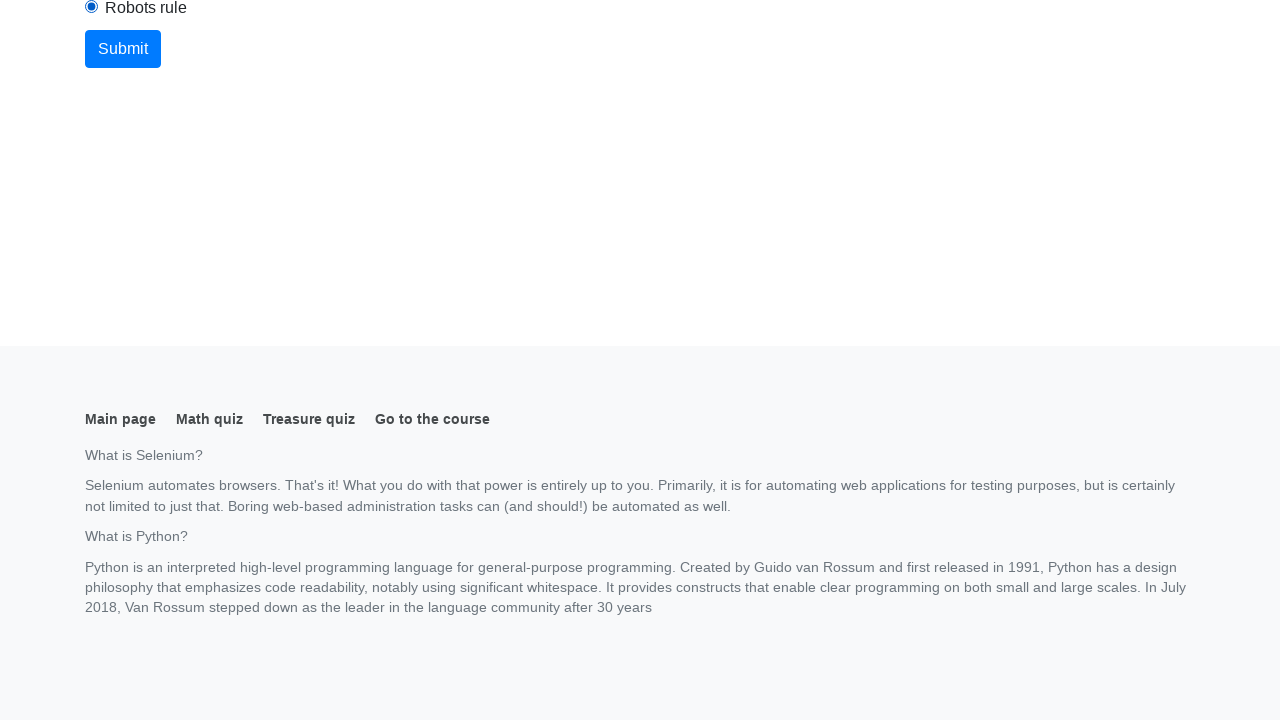

Scrolled to submit button
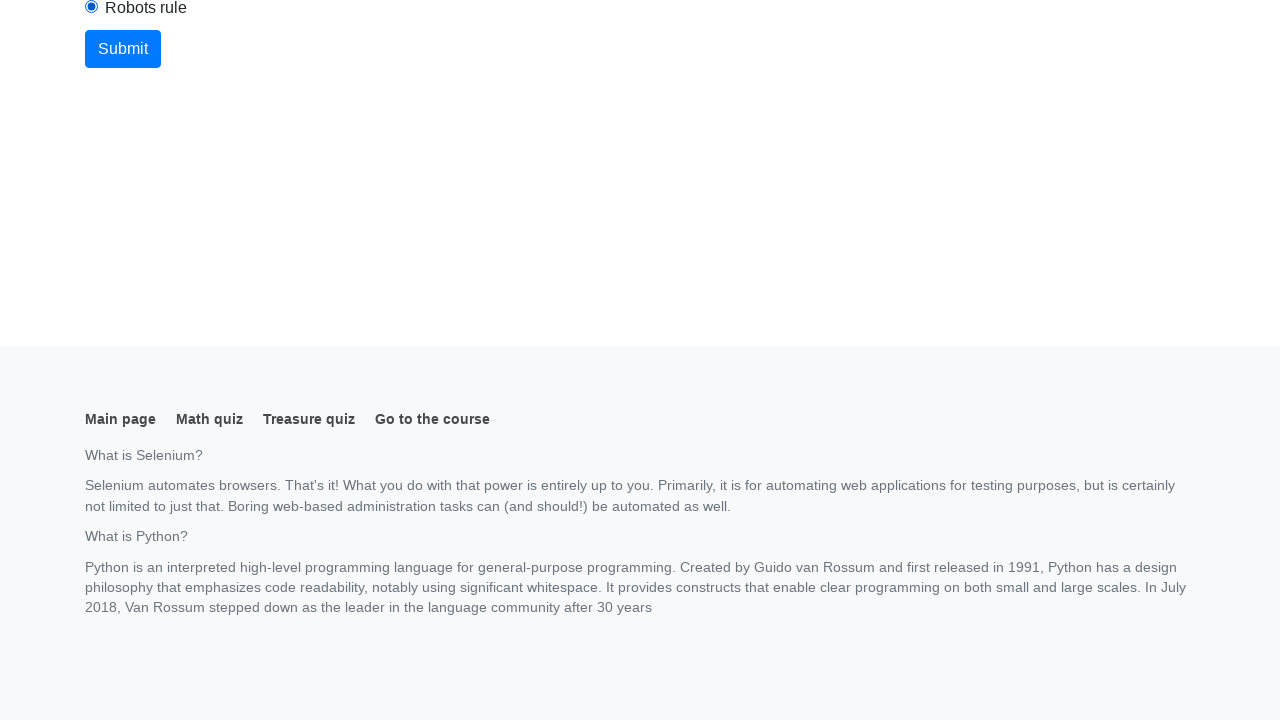

Clicked submit button to submit form at (123, 49) on button
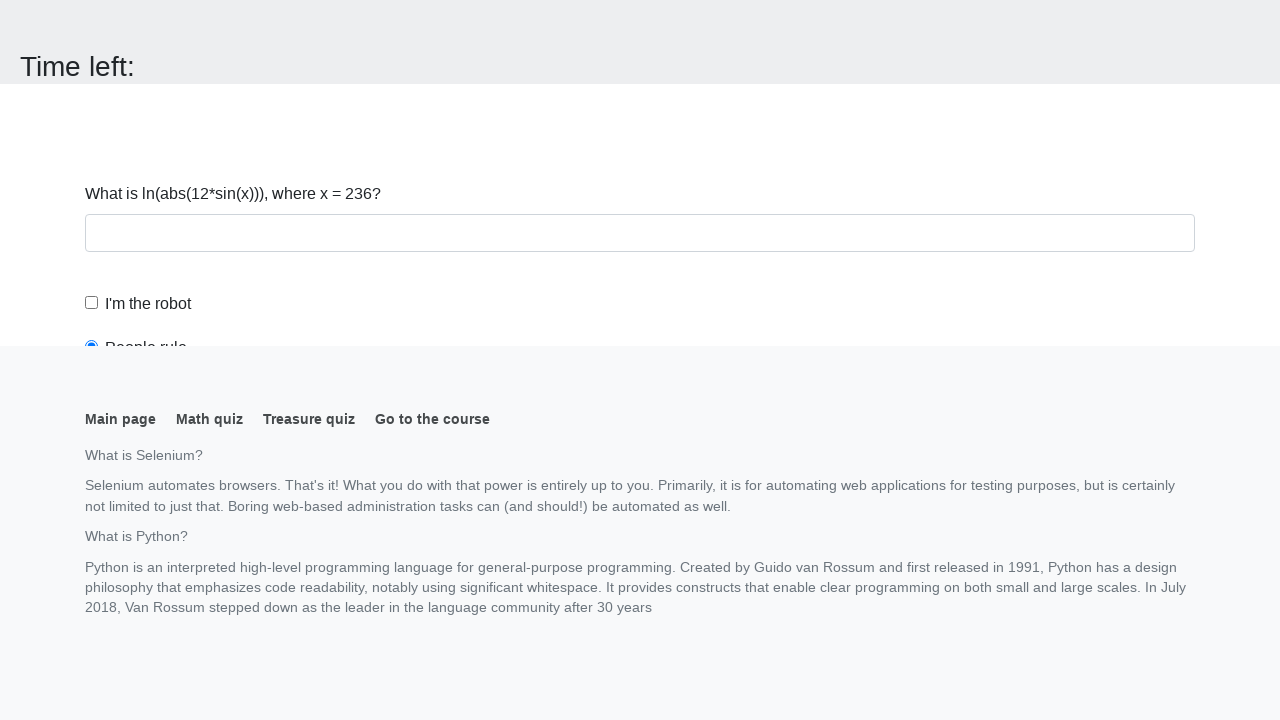

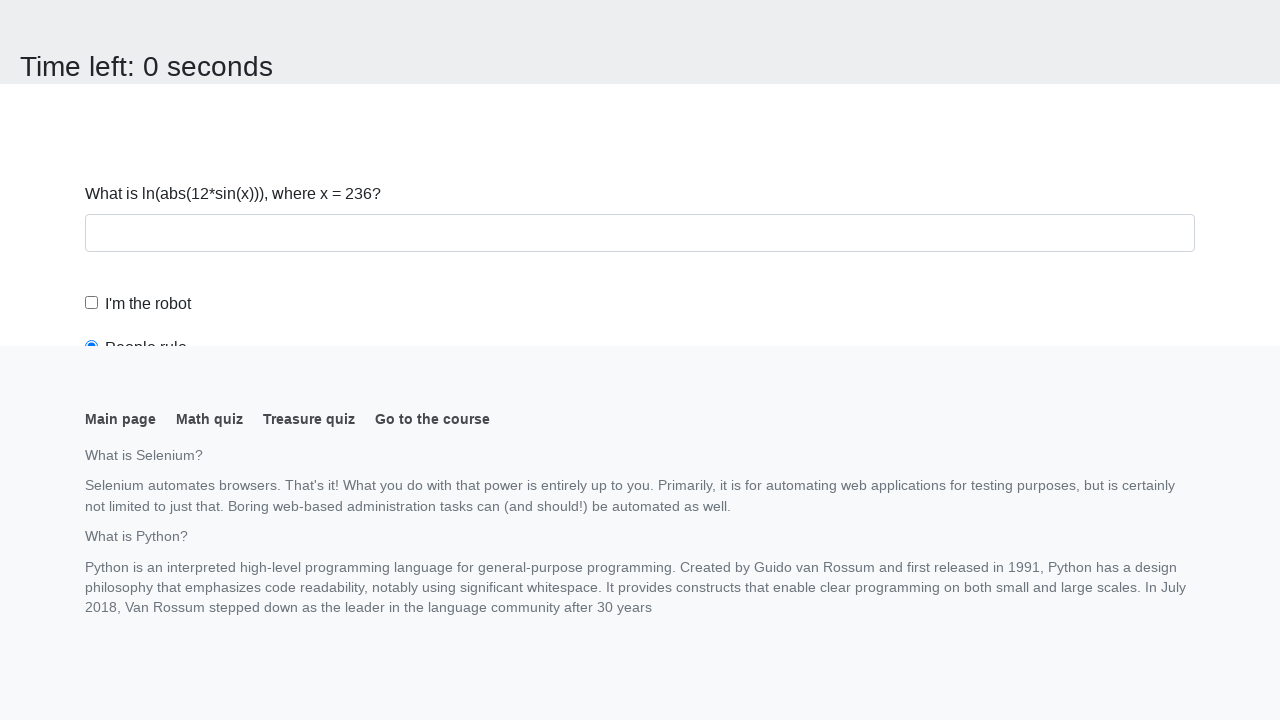